Tests drag and drop functionality on jQuery UI demo page by switching to an iframe and dragging an element by offset coordinates

Starting URL: https://jqueryui.com/droppable/

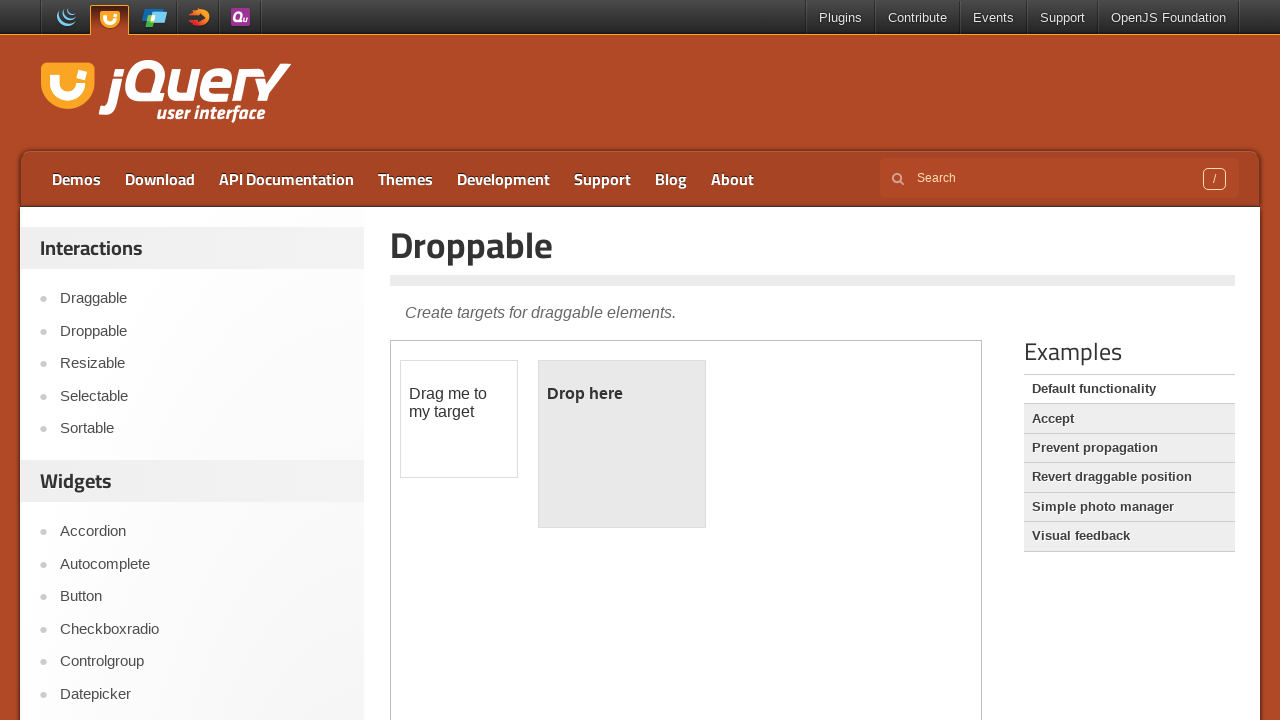

Located the iframe containing the drag and drop demo
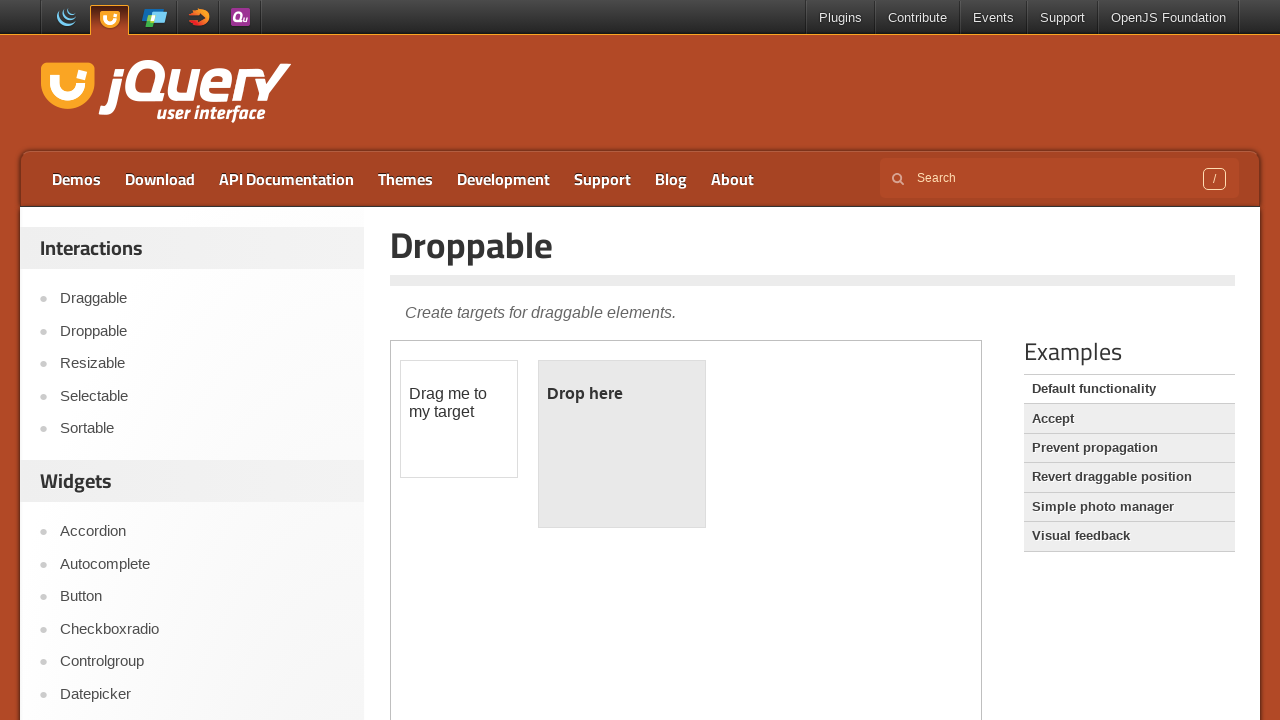

Located the draggable element within the iframe
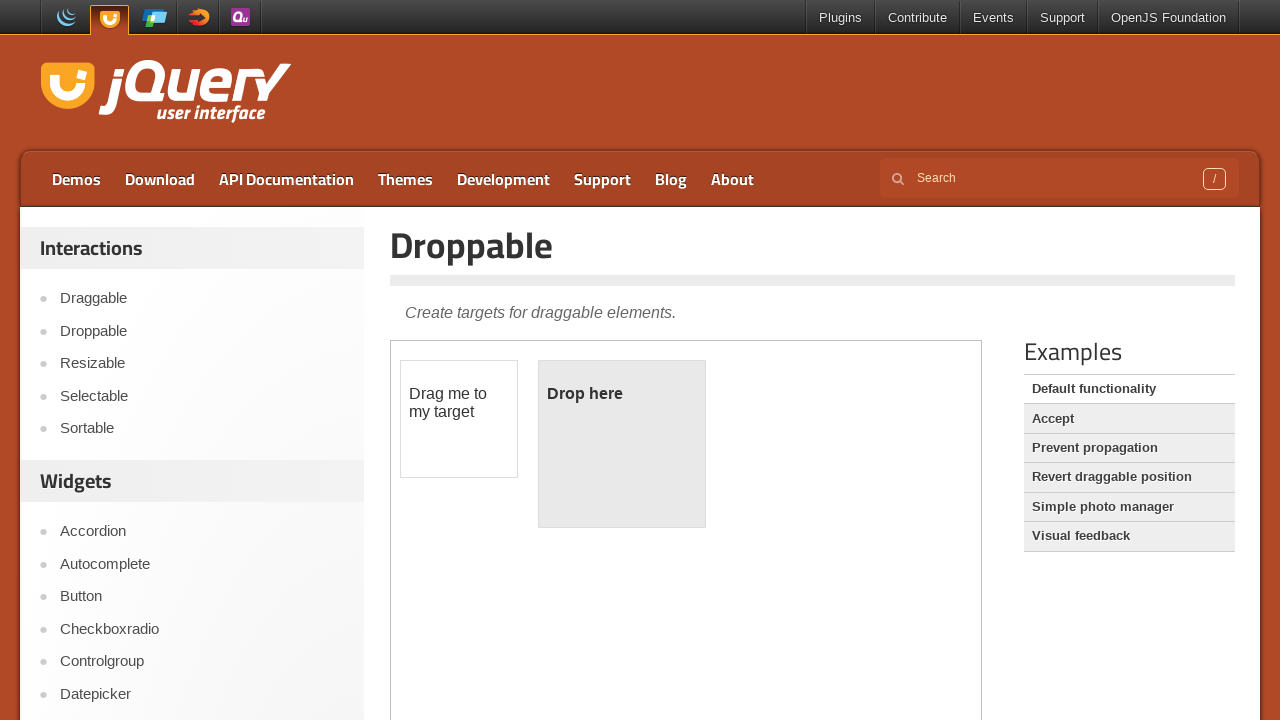

Dragged the element 50px right and 70px down at (451, 431)
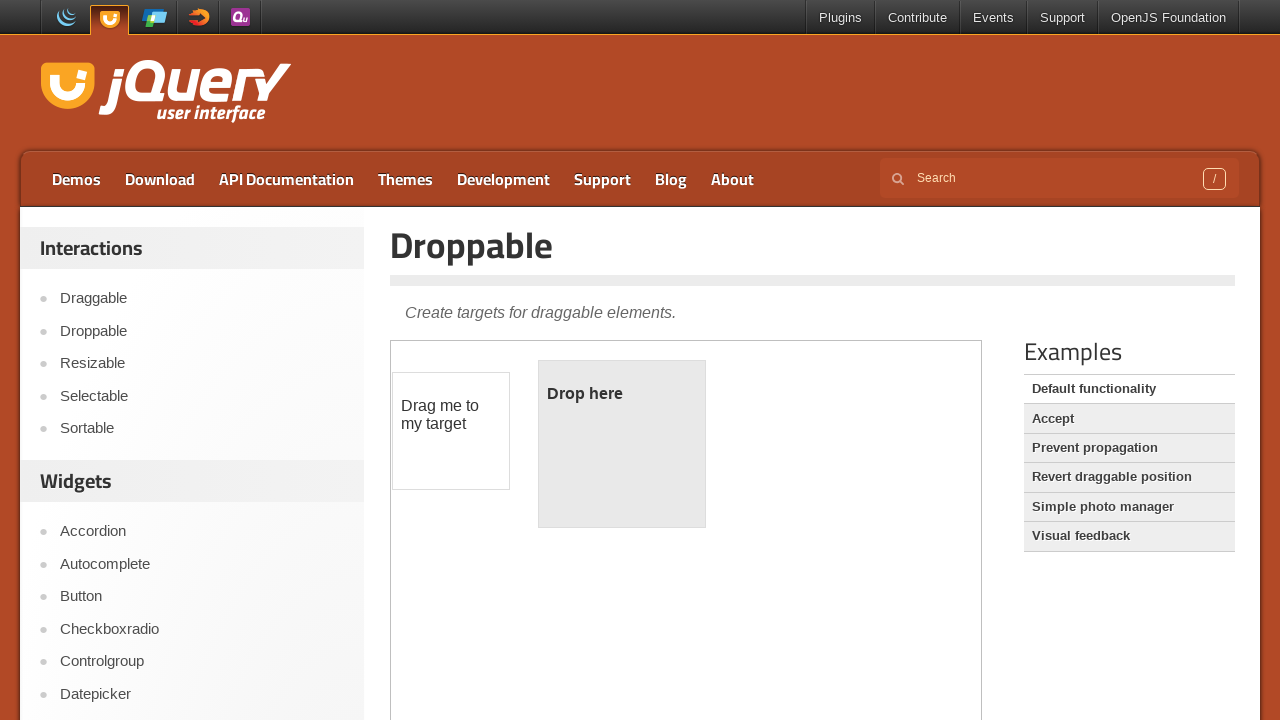

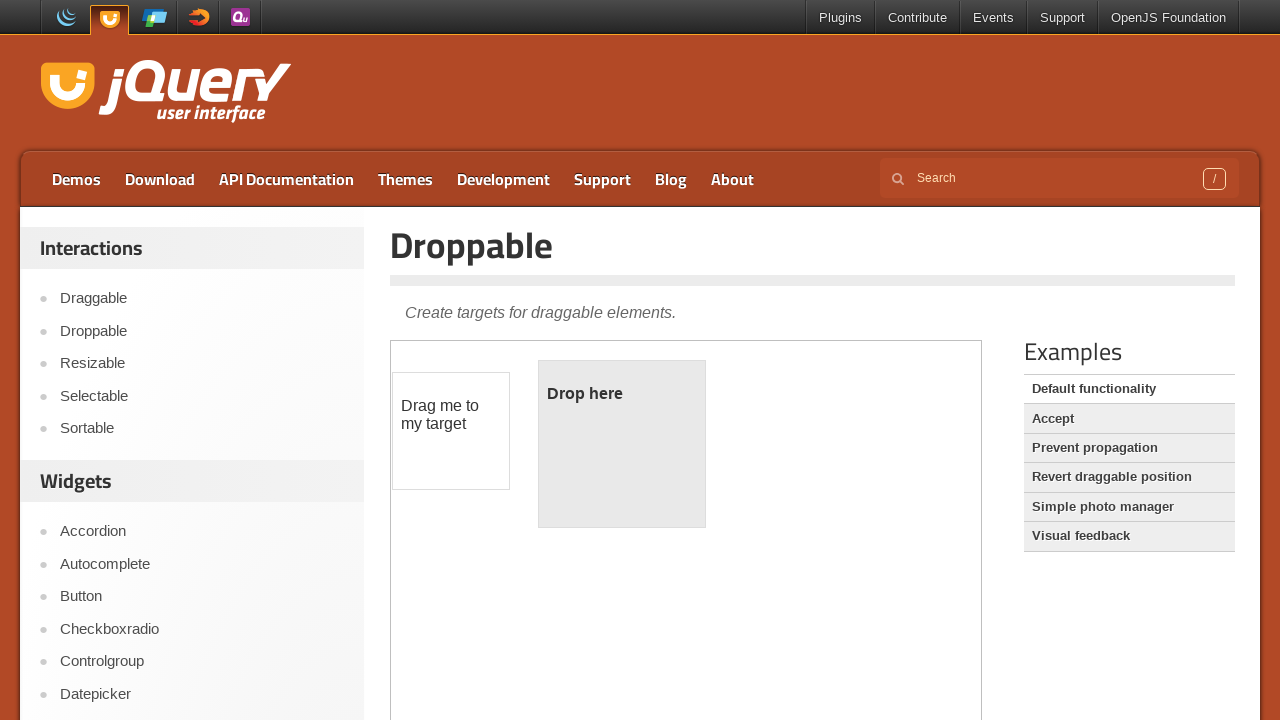